Tests basic page information retrieval (URL, title) and window handling by clicking a link that opens a new window, then iterating through all window handles.

Starting URL: https://opensource-demo.orangehrmlive.com/web/index.php/auth/login

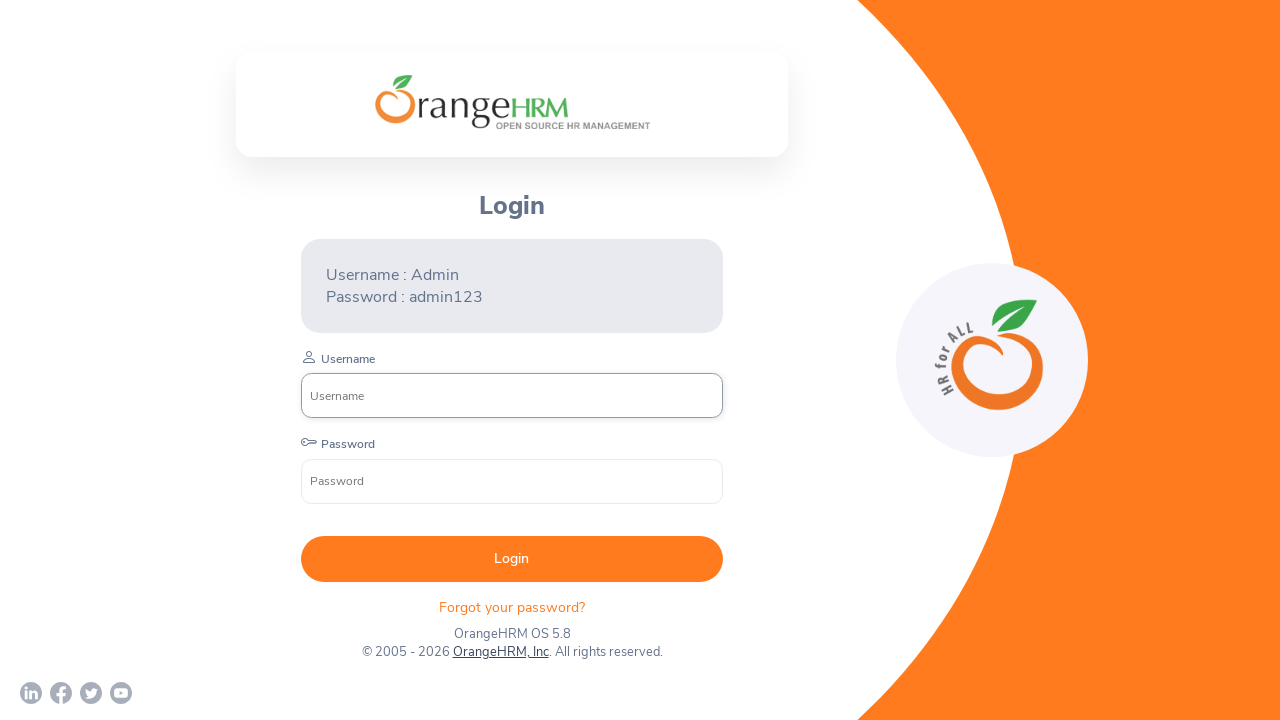

Retrieved current page URL
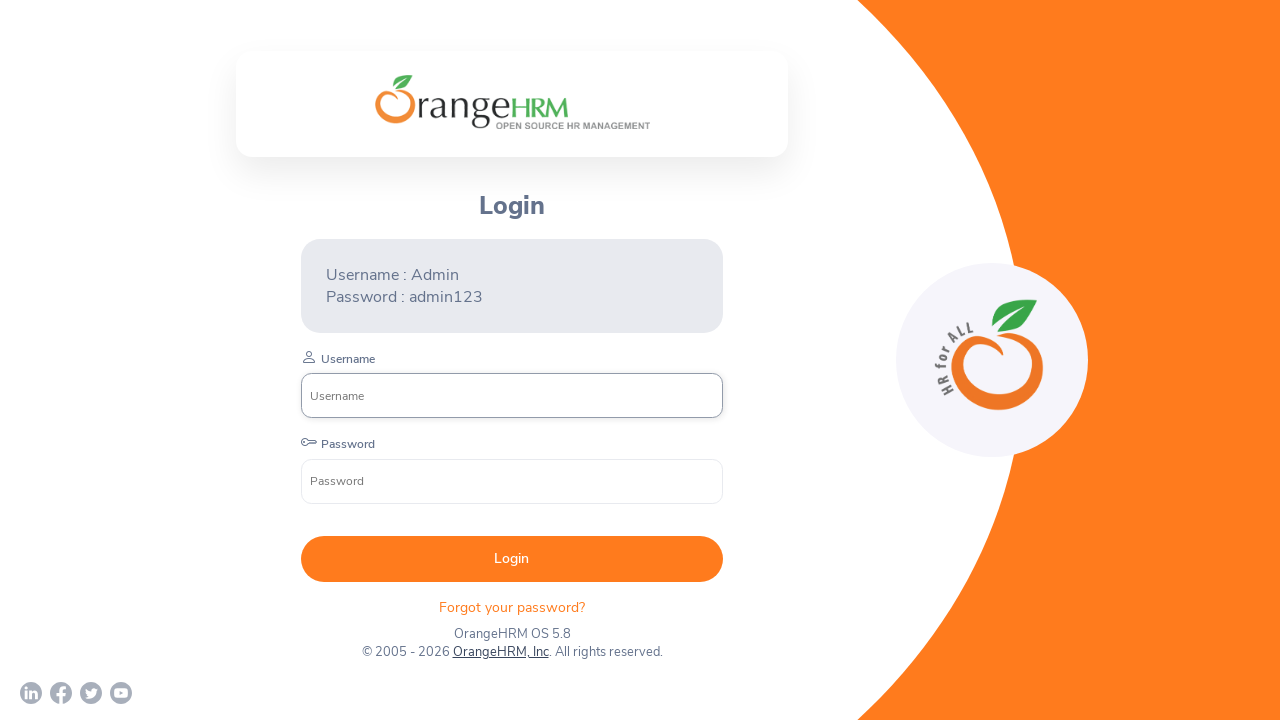

Retrieved page title
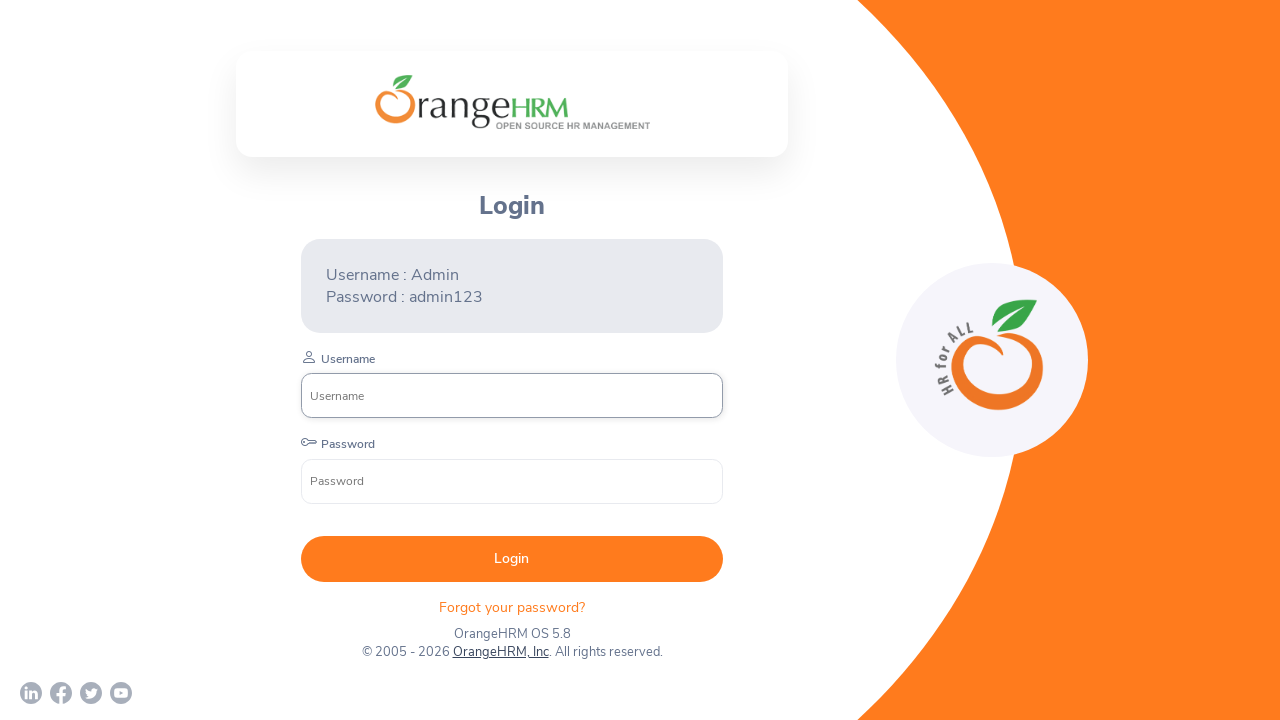

Printed current page context info
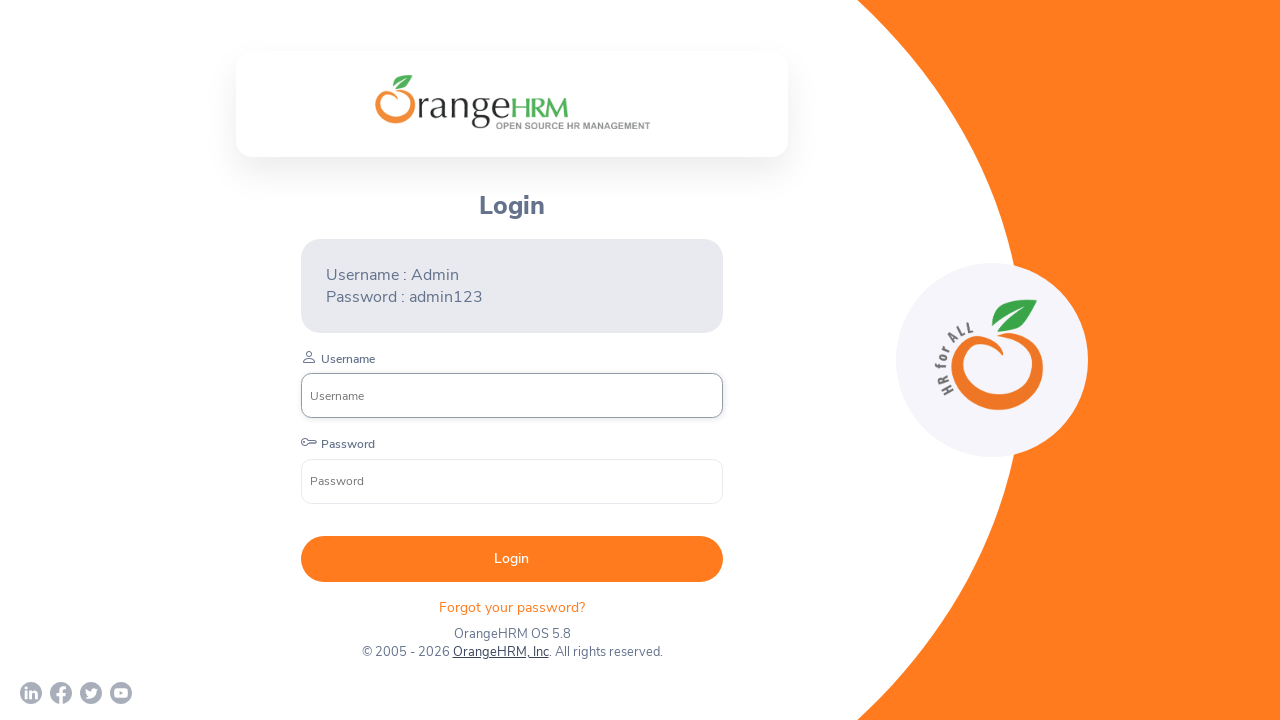

Waited for page to reach networkidle load state
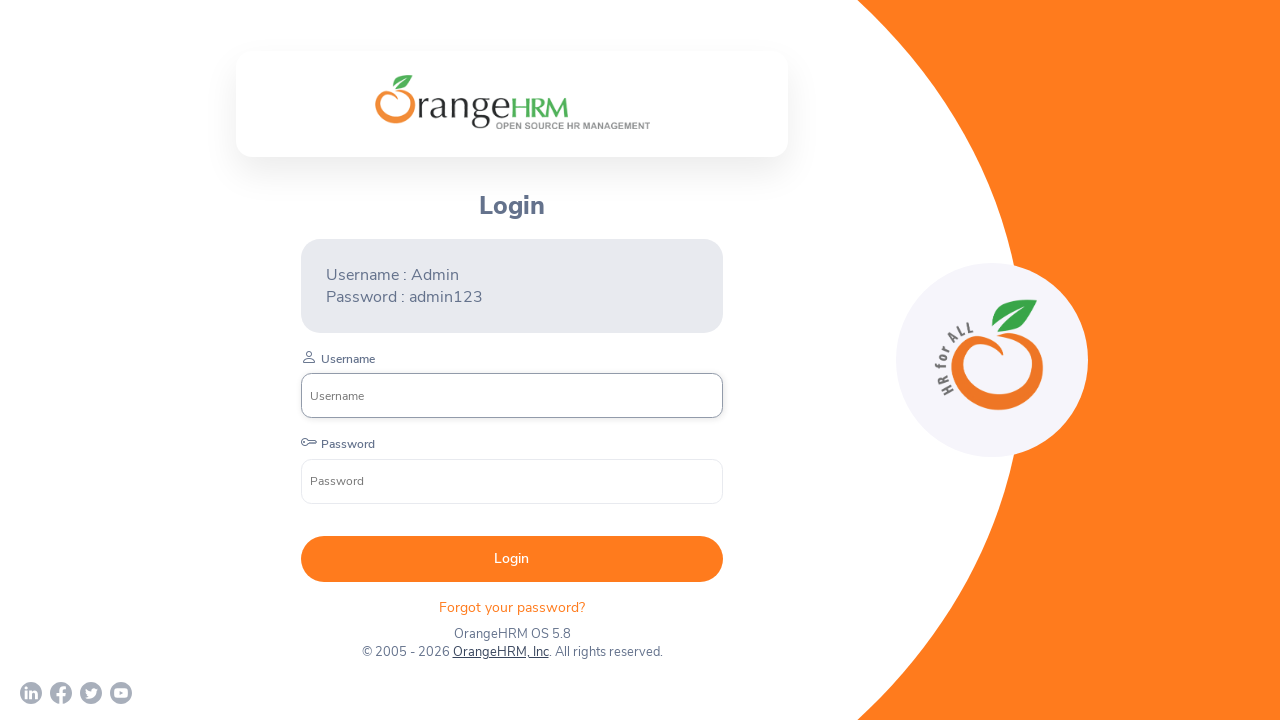

Clicked OrangeHRM, Inc link which opened a new window at (500, 652) on text=OrangeHRM, Inc
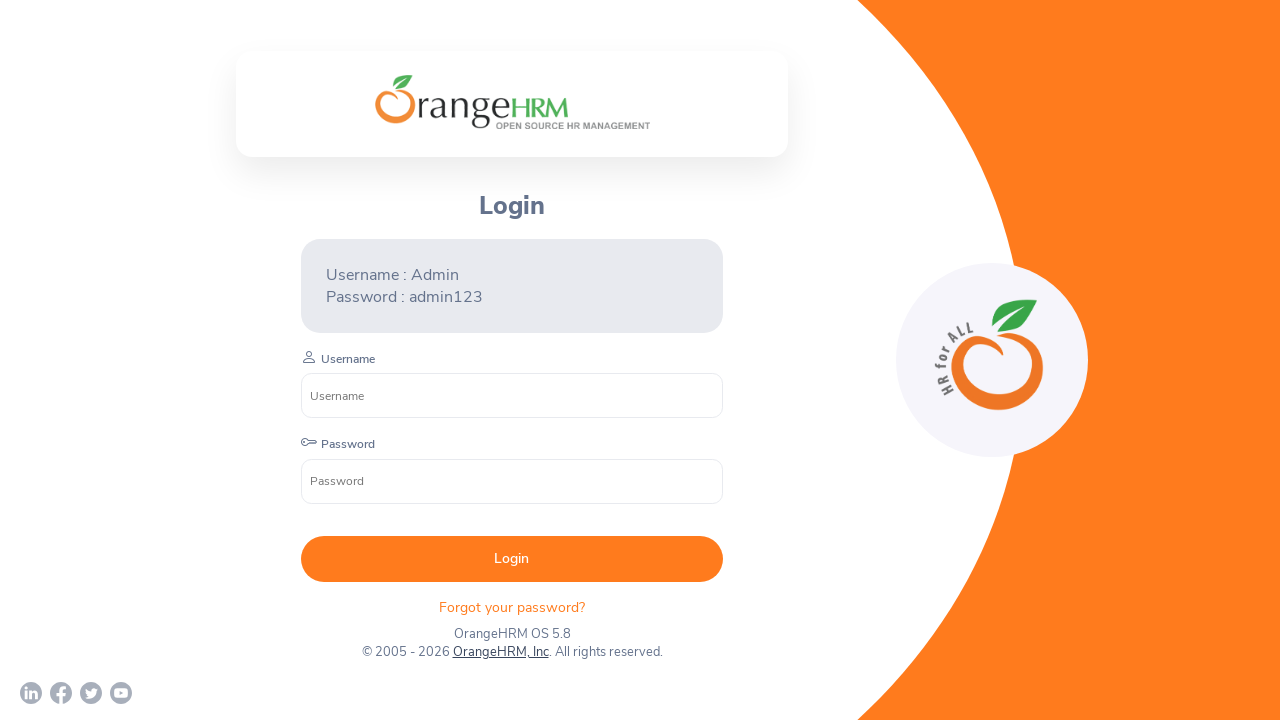

Captured new page object from context
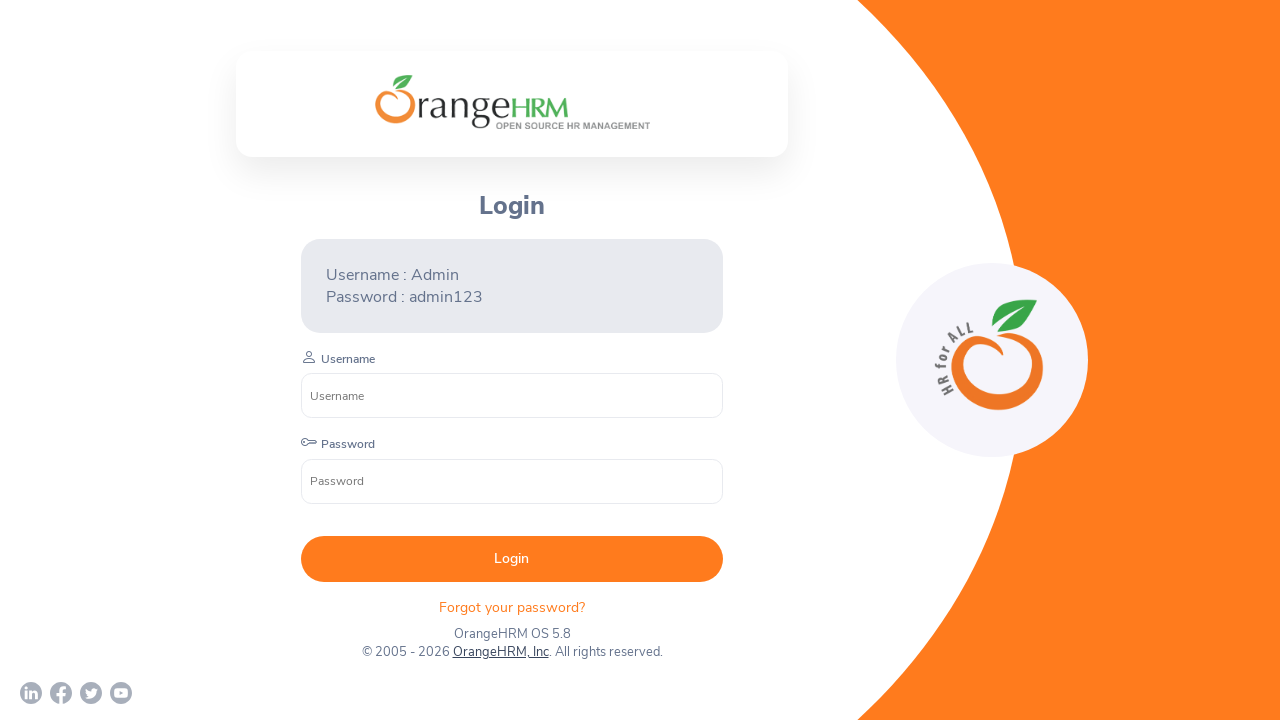

Iterated through all pages in context and printed their URLs
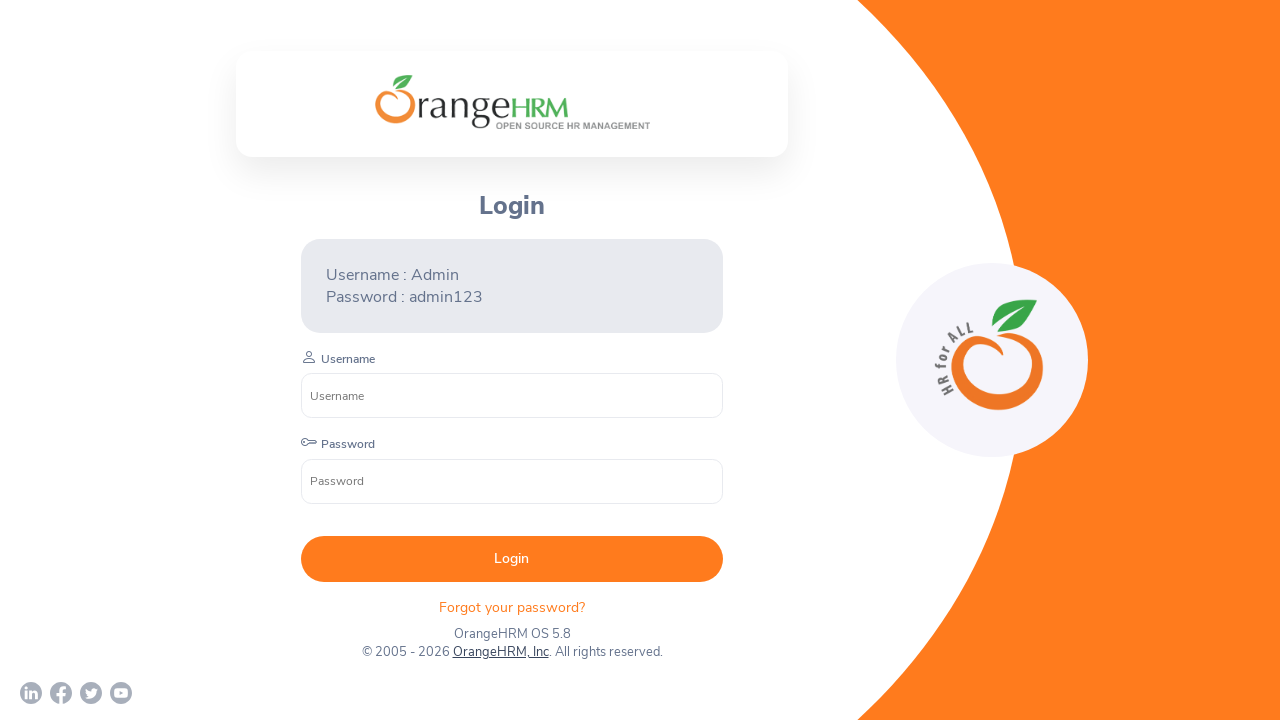

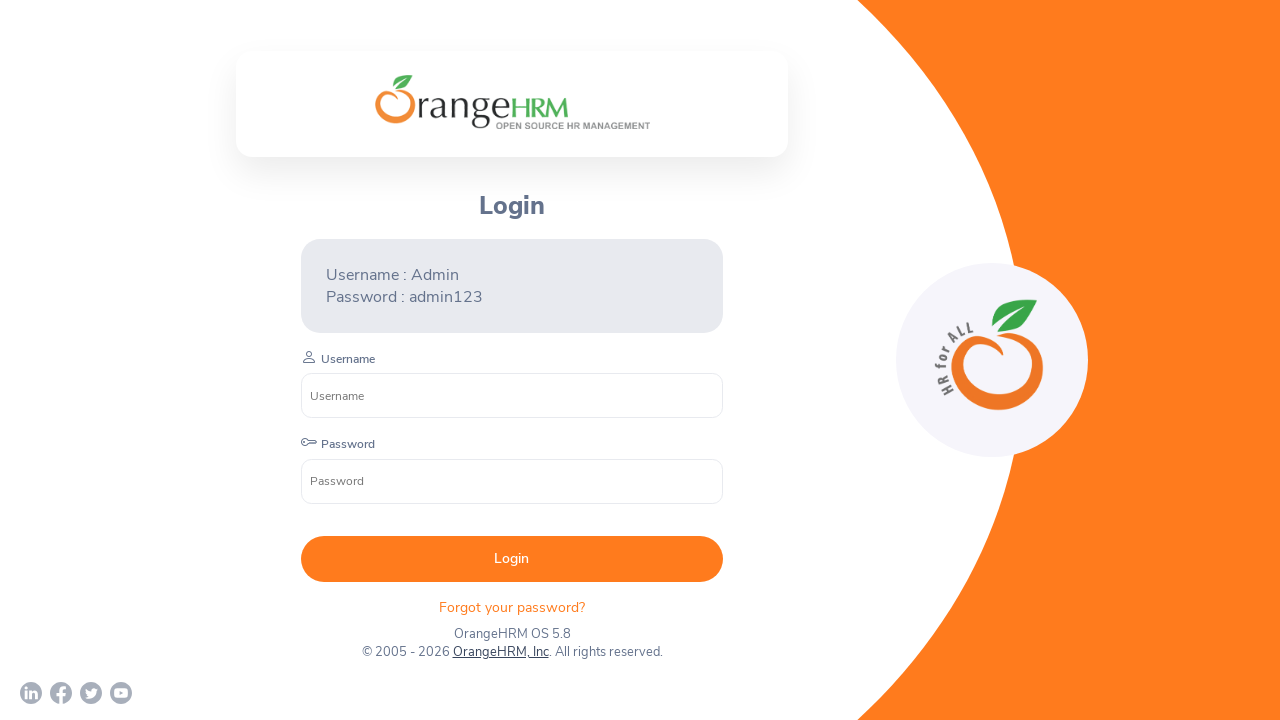